Tests browser alert handling by clicking a button that triggers an alert dialog and accepting it

Starting URL: https://letcode.in/alert

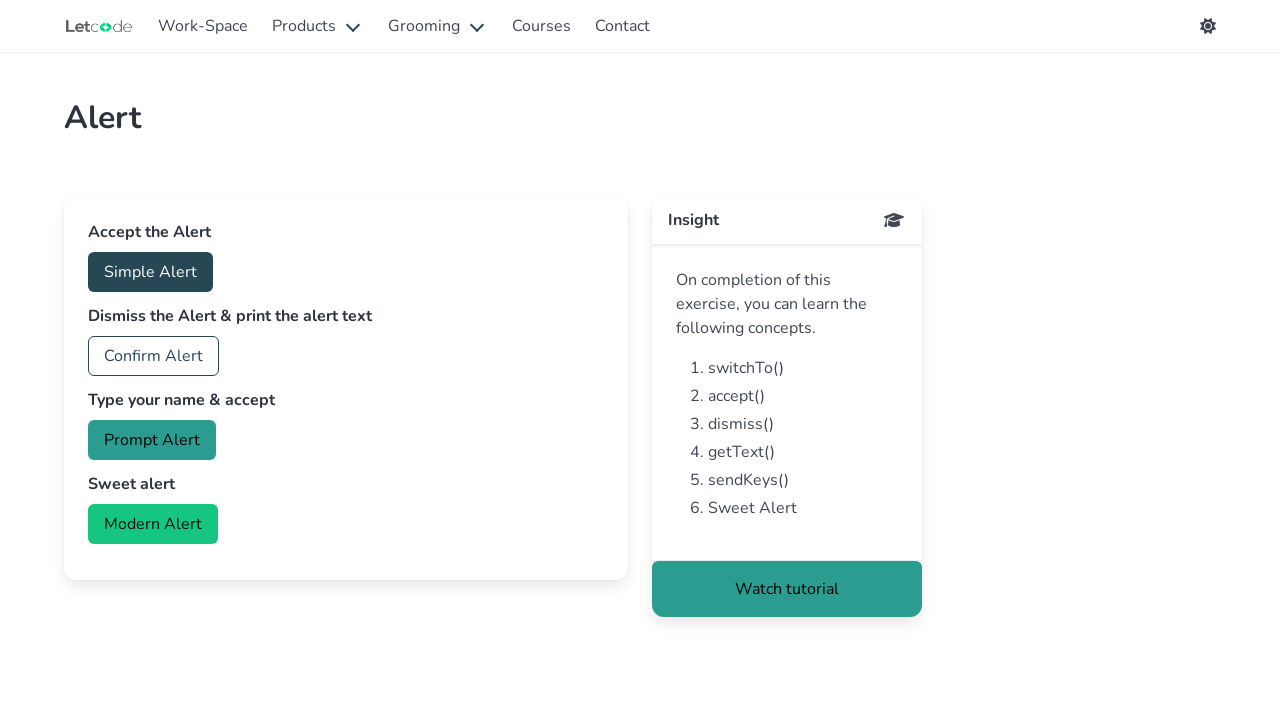

Set up dialog handler to accept alerts
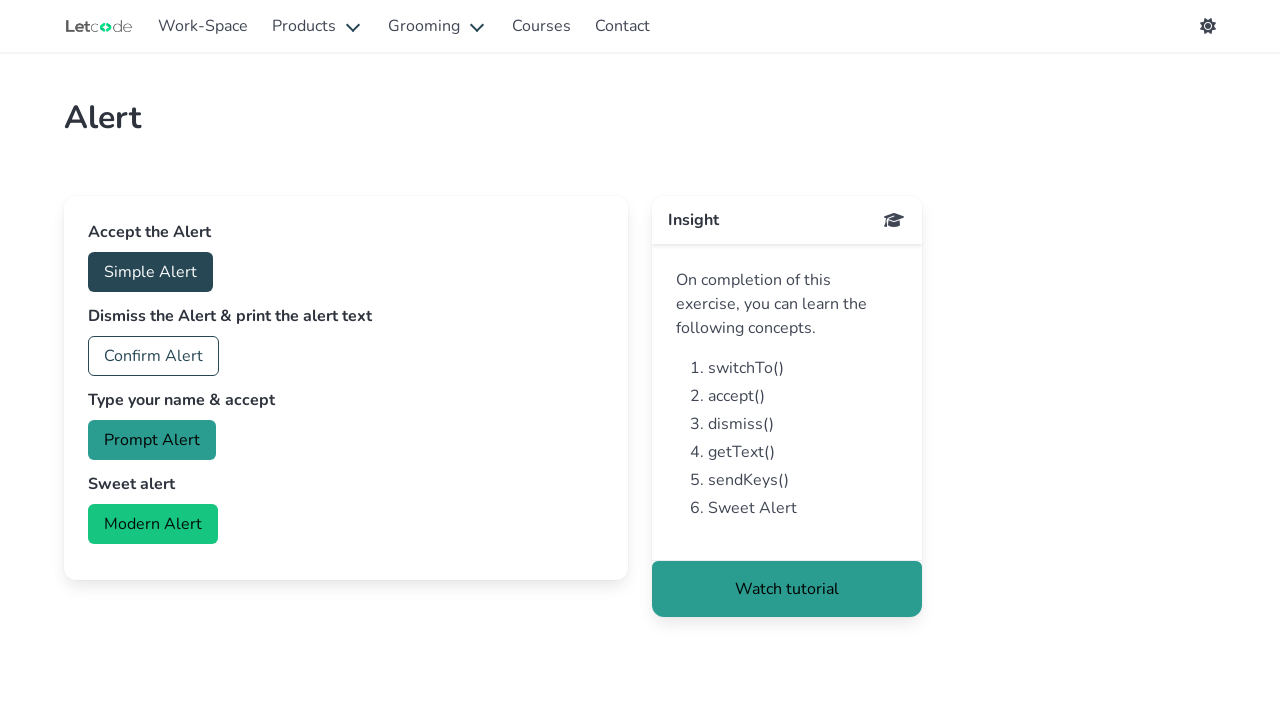

Clicked accept button to trigger alert dialog at (150, 272) on #accept
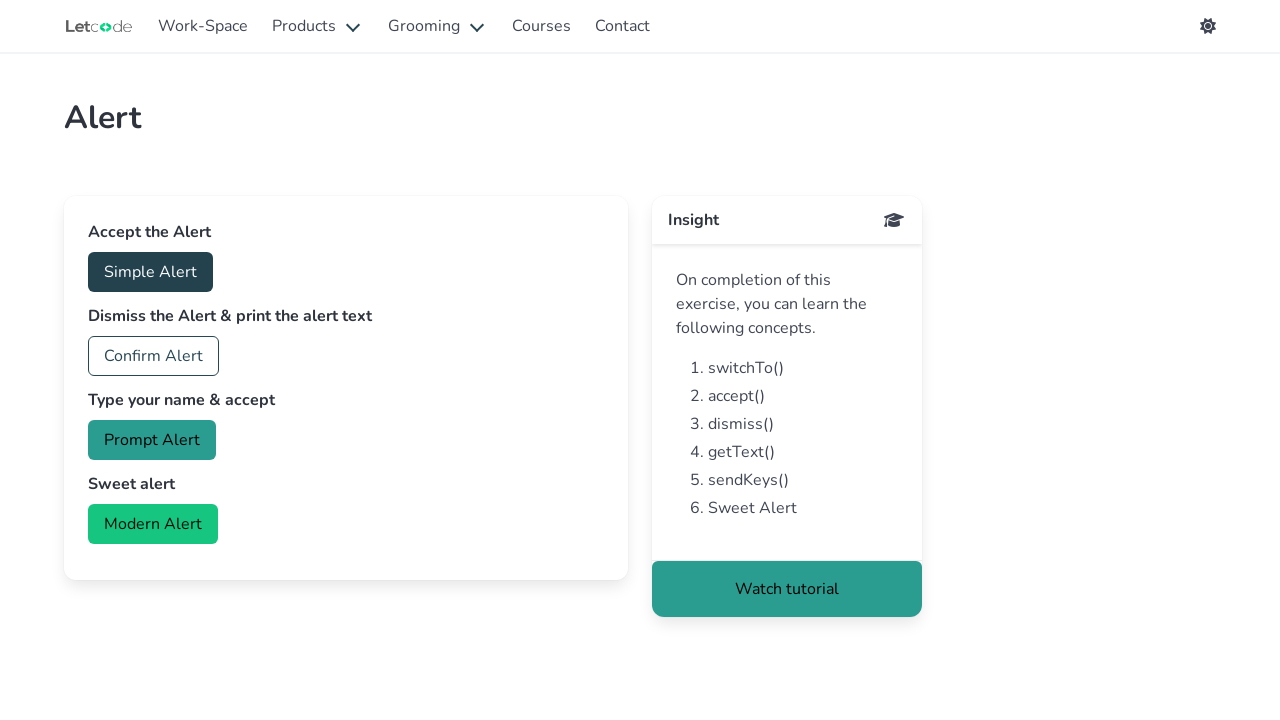

Waited 1000ms for alert dialog to be processed
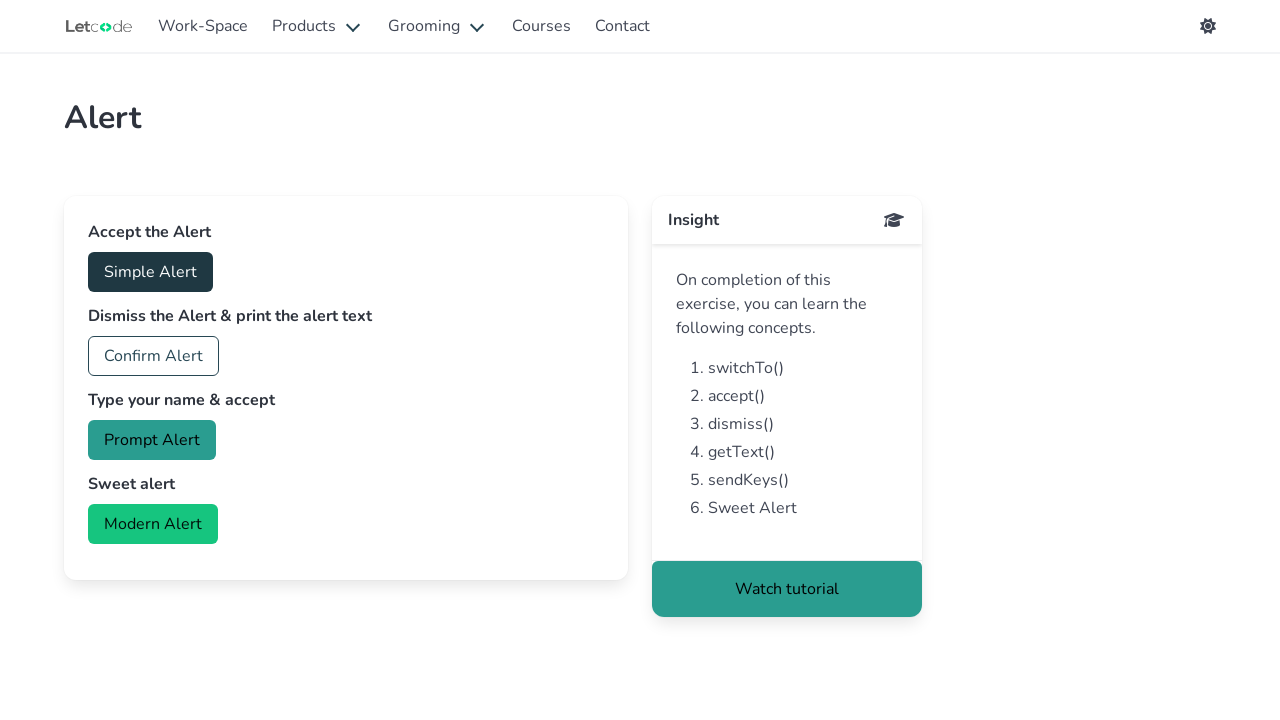

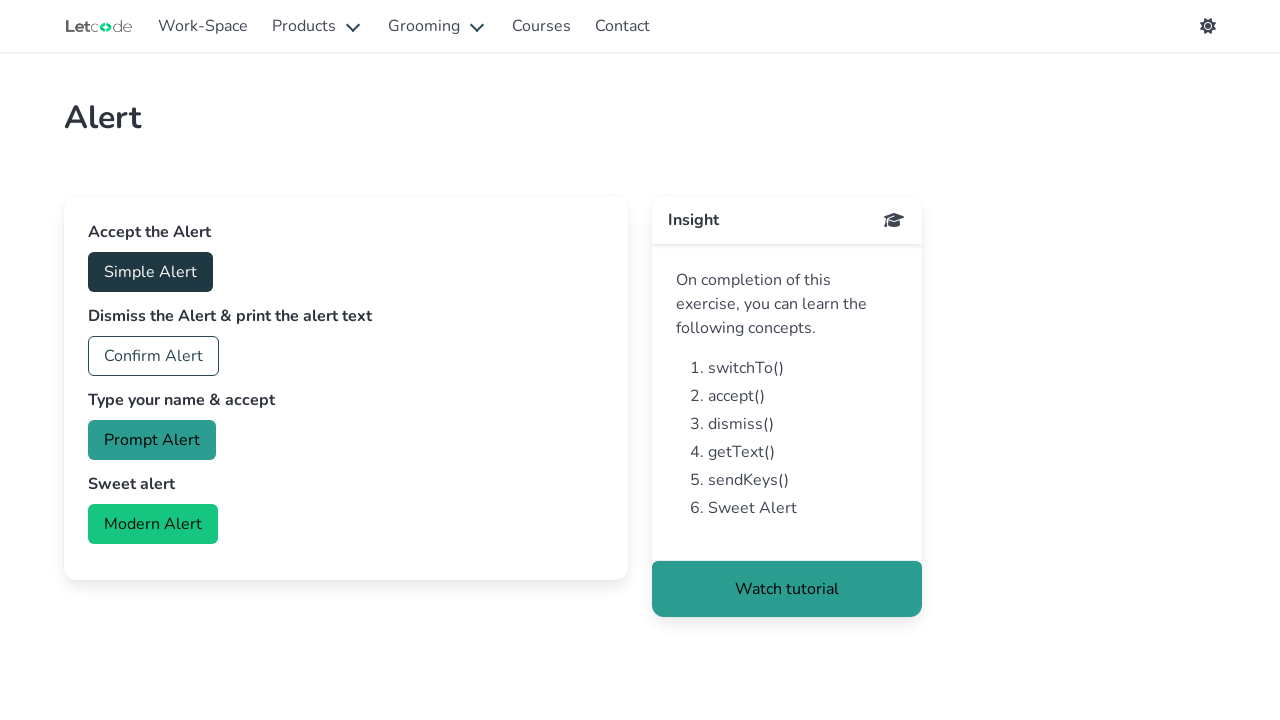